Takes a screenshot of the Cleartrip homepage

Starting URL: https://www.cleartrip.com

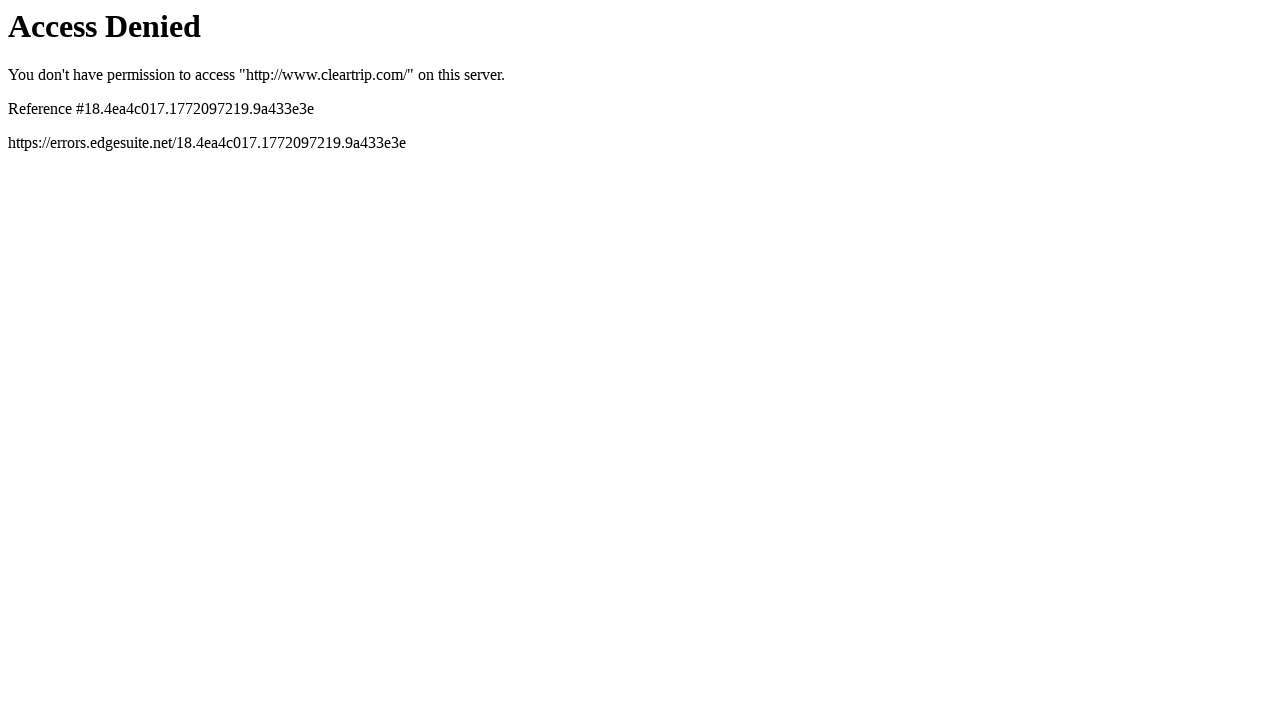

Navigated to Cleartrip homepage
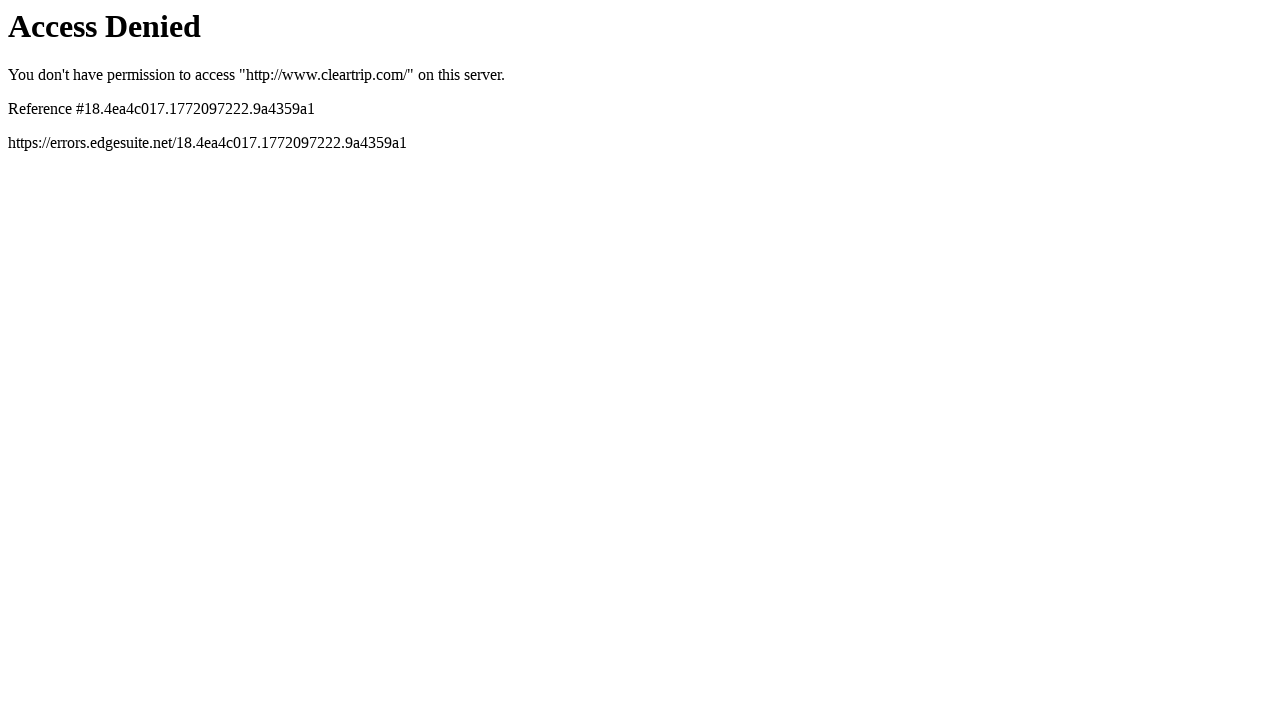

Waited for Cleartrip homepage to fully load
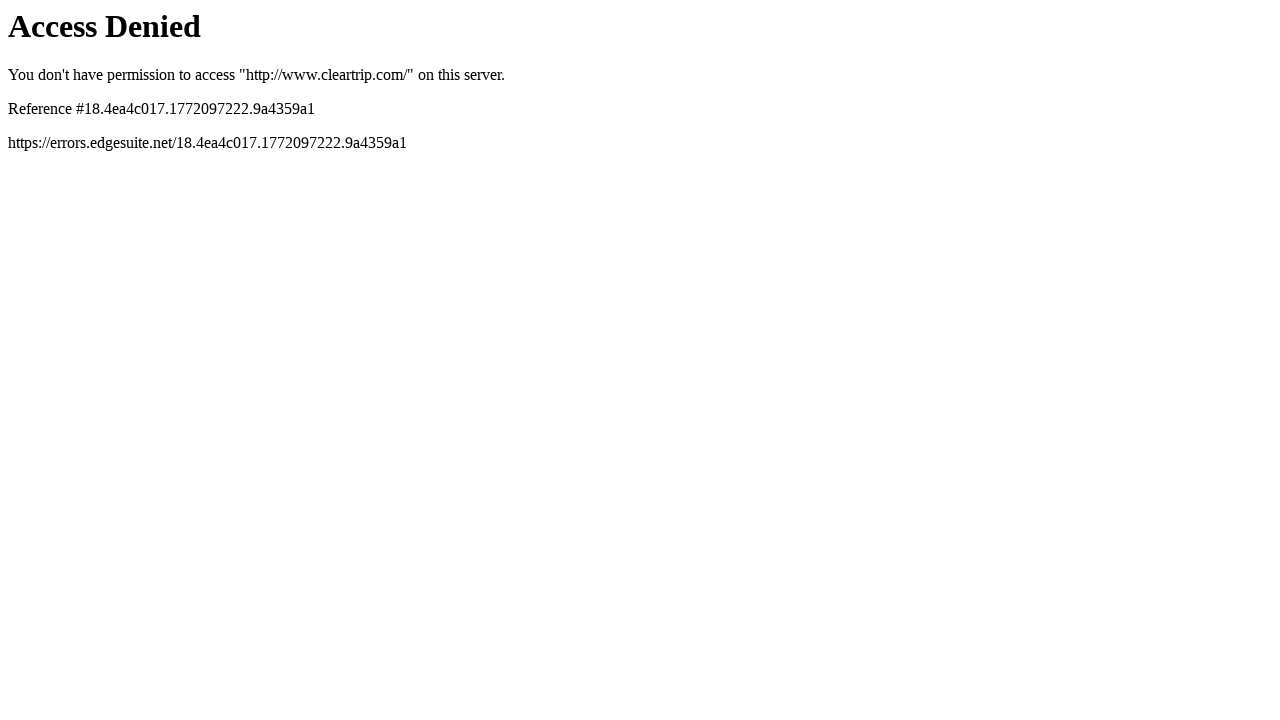

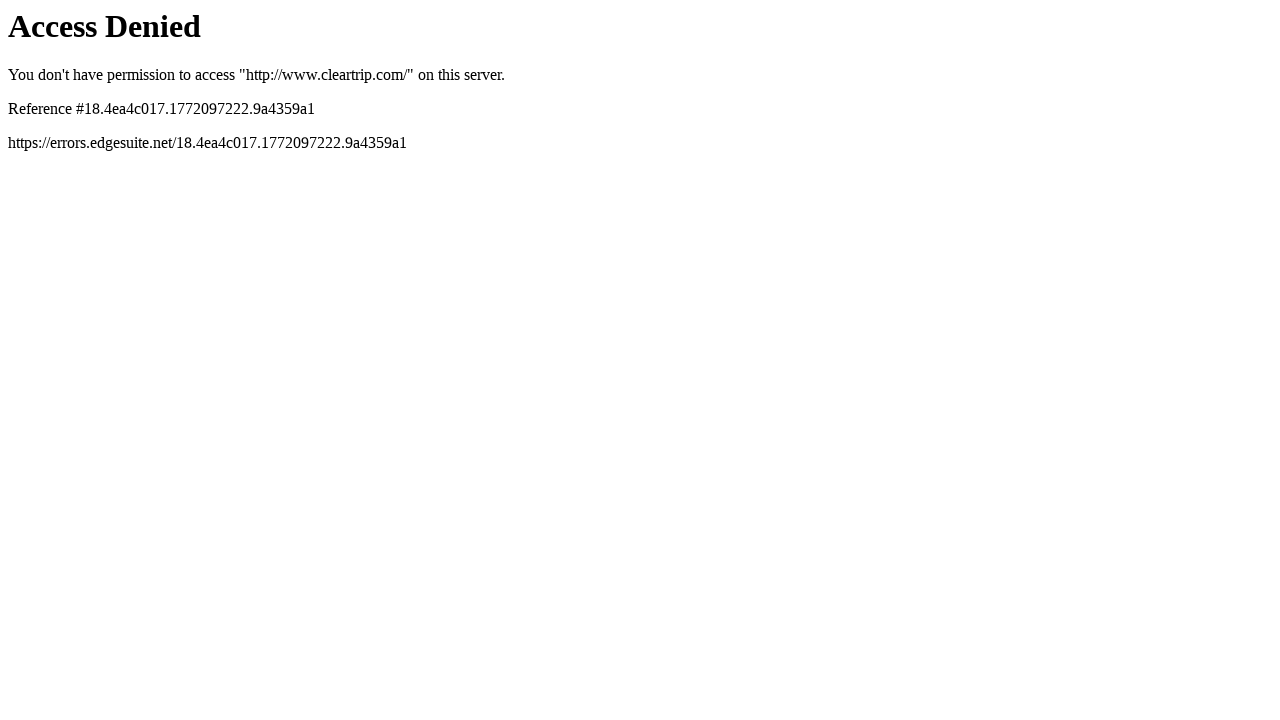